Tests JavaScript alert functionality by clicking a button to trigger a confirm dialog, dismissing it, and verifying the cancel action is properly reflected on the page

Starting URL: https://www.lambdatest.com/selenium-playground/javascript-alert-box-demo

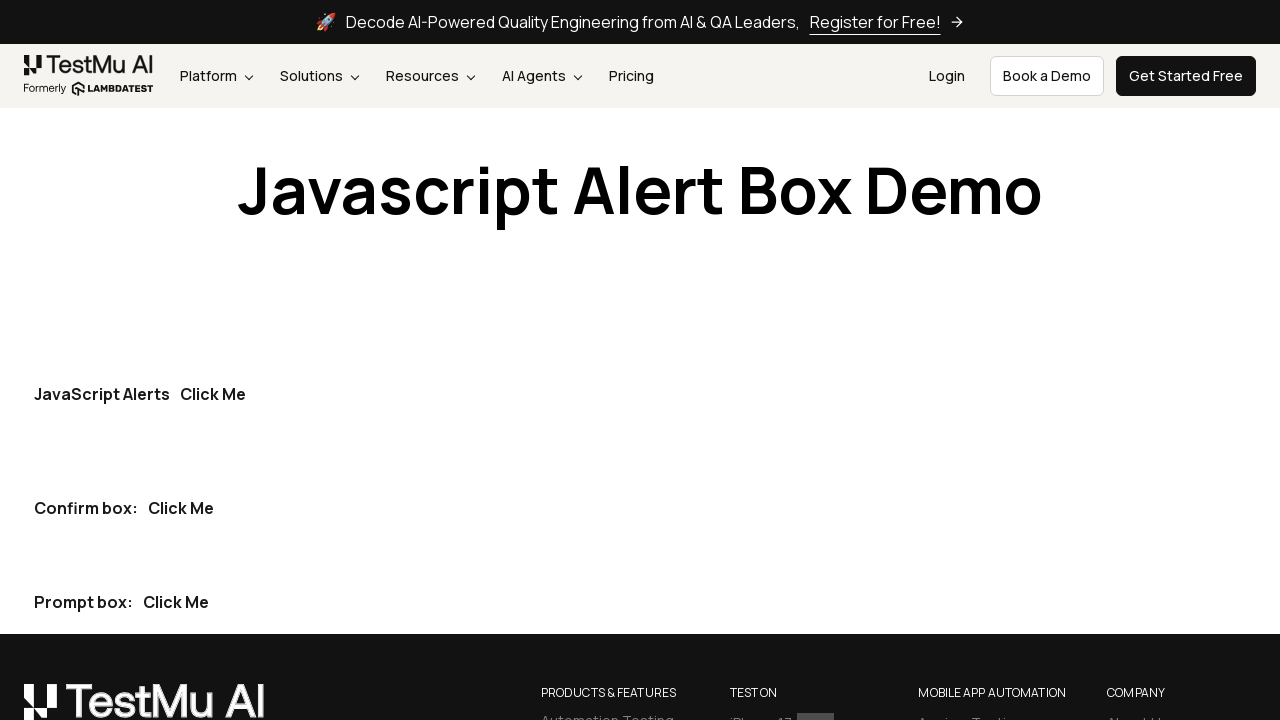

Clicked the second 'Click Me' button to trigger confirm dialog at (181, 508) on xpath=(//button[text()="Click Me"])[2]
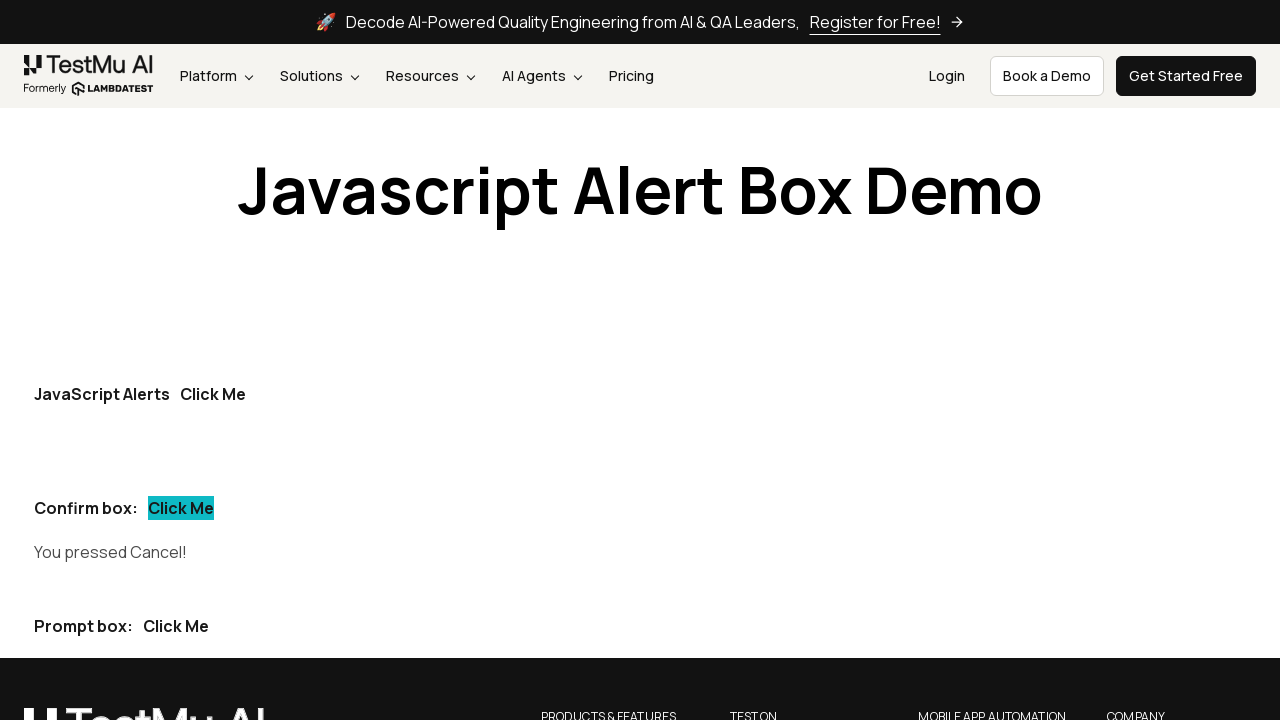

Set up dialog handler to dismiss the confirm dialog by clicking Cancel
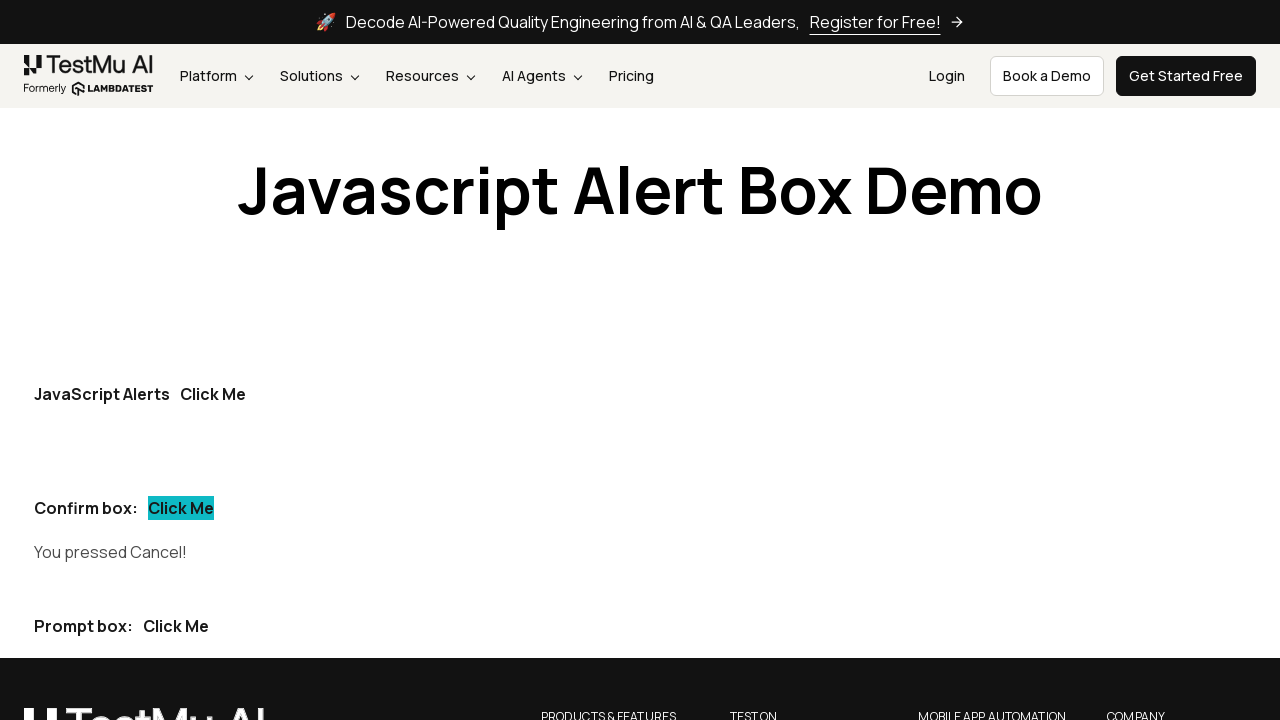

Waited for page to update after dismissing dialog
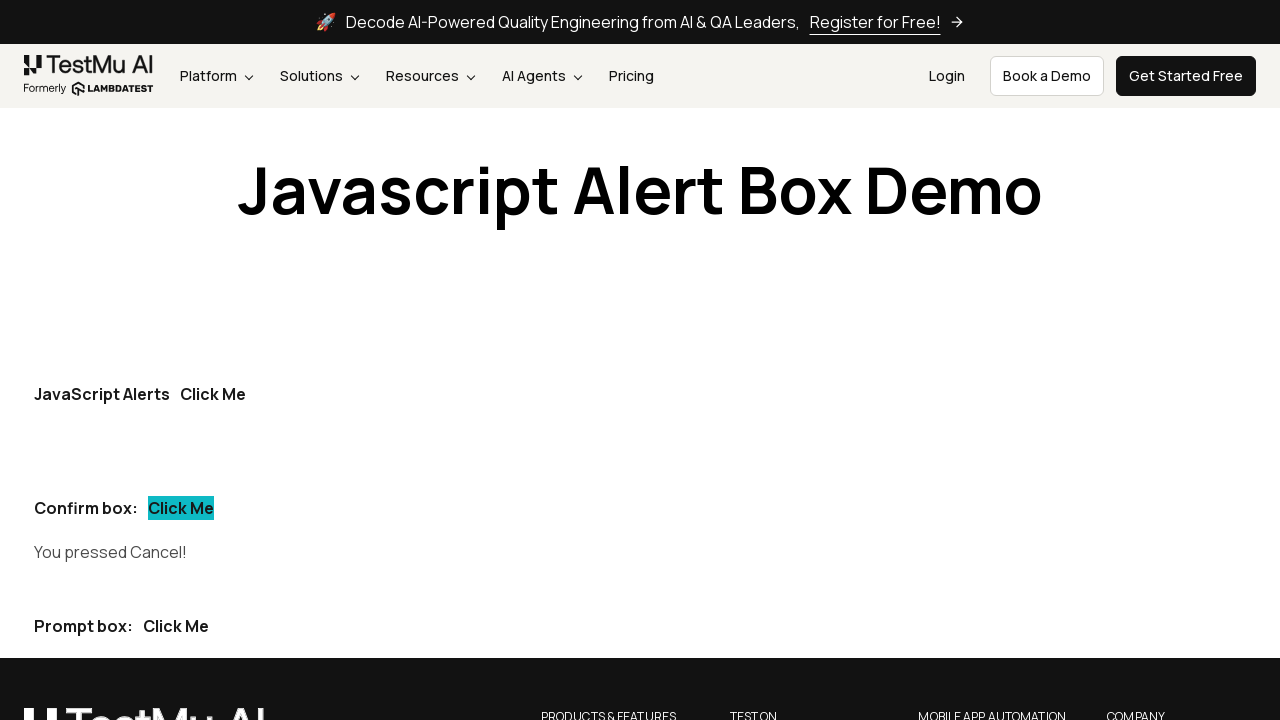

Verified that cancel action was properly reflected - result text shows 'You pressed Cancel!'
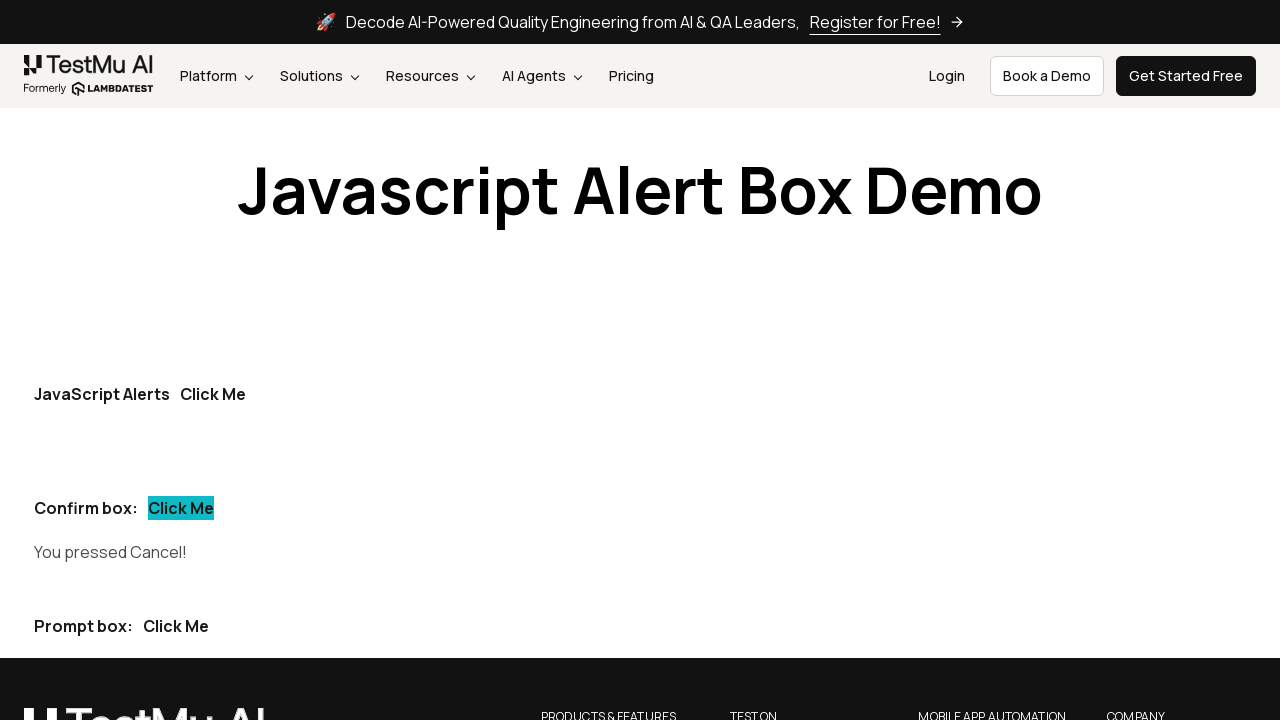

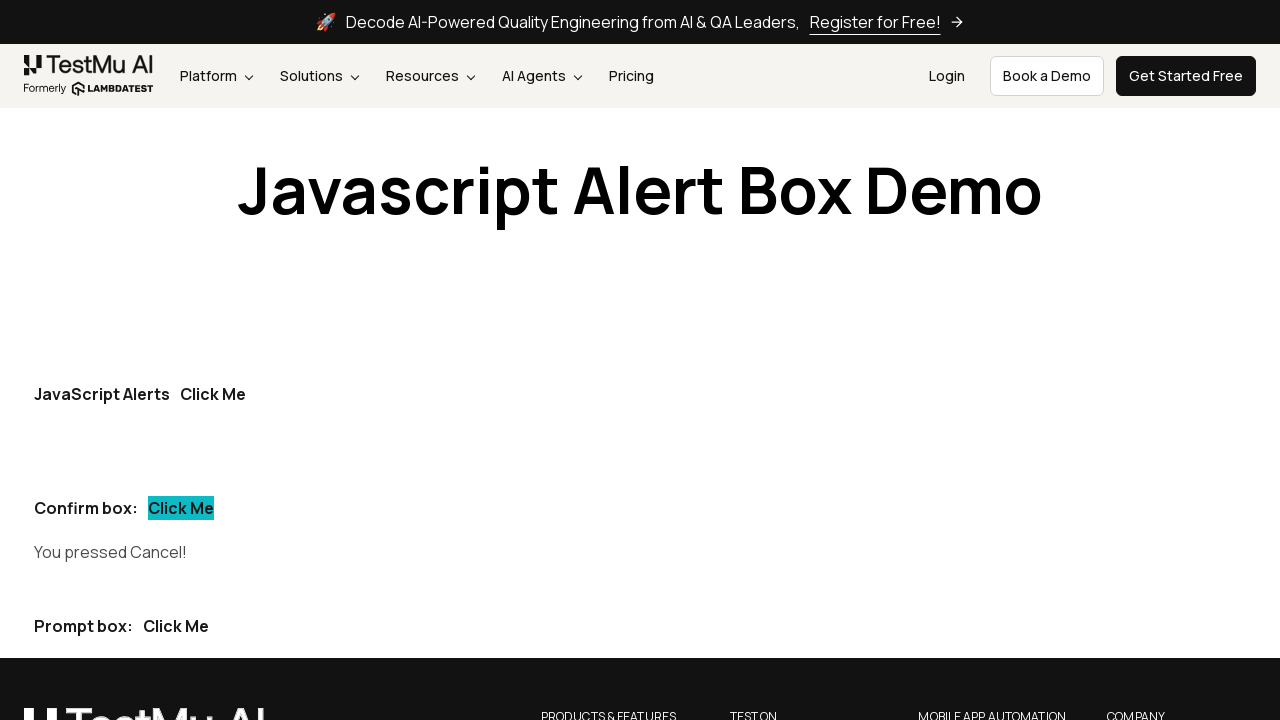